Tests the HTML5 file input element on W3Schools by navigating to the tryit page, switching to the result iframe, and interacting with the file input element.

Starting URL: https://www.w3schools.com/tags/tryit.asp?filename=tryhtml5_input_type_file

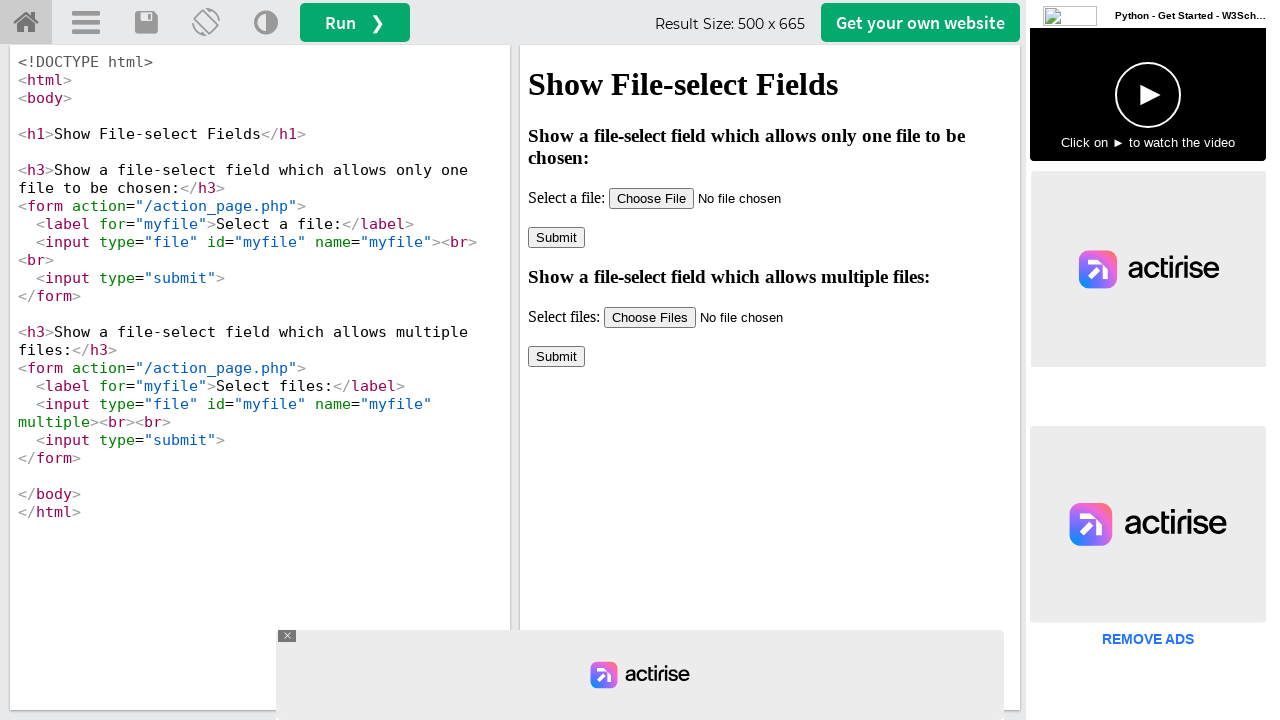

Waited 3 seconds for page to load
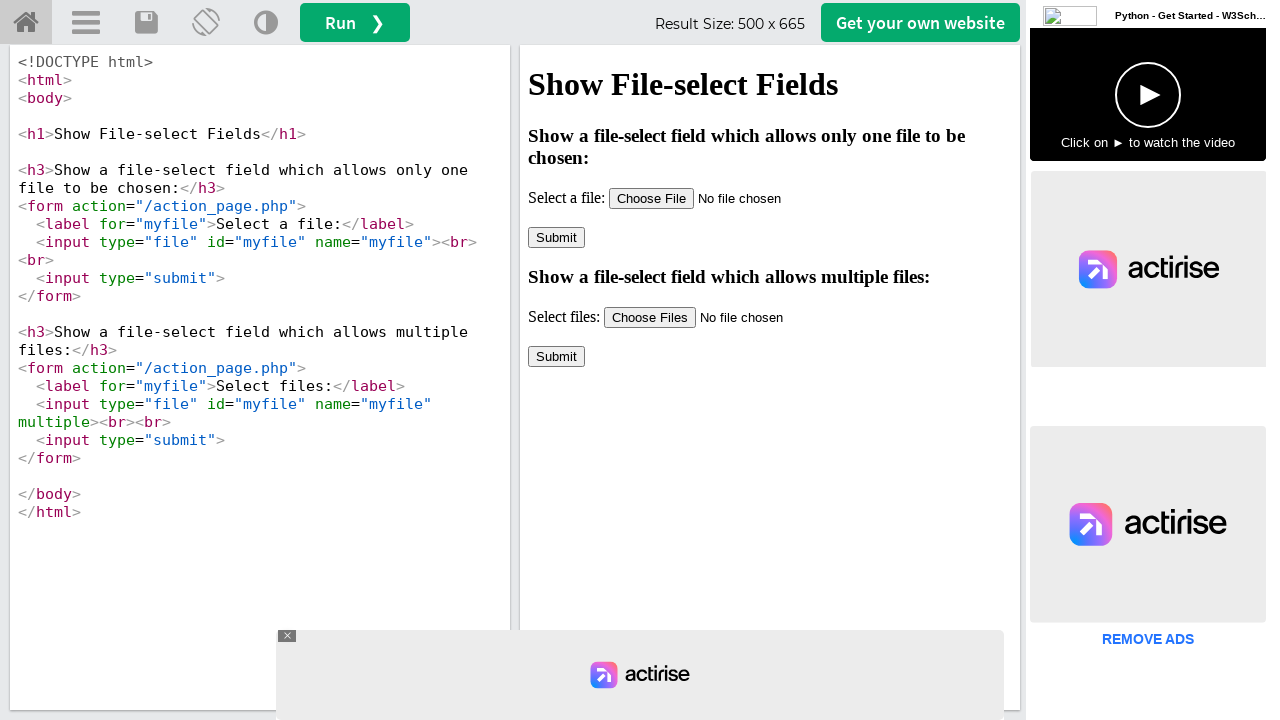

Located the result iframe (#iframeResult)
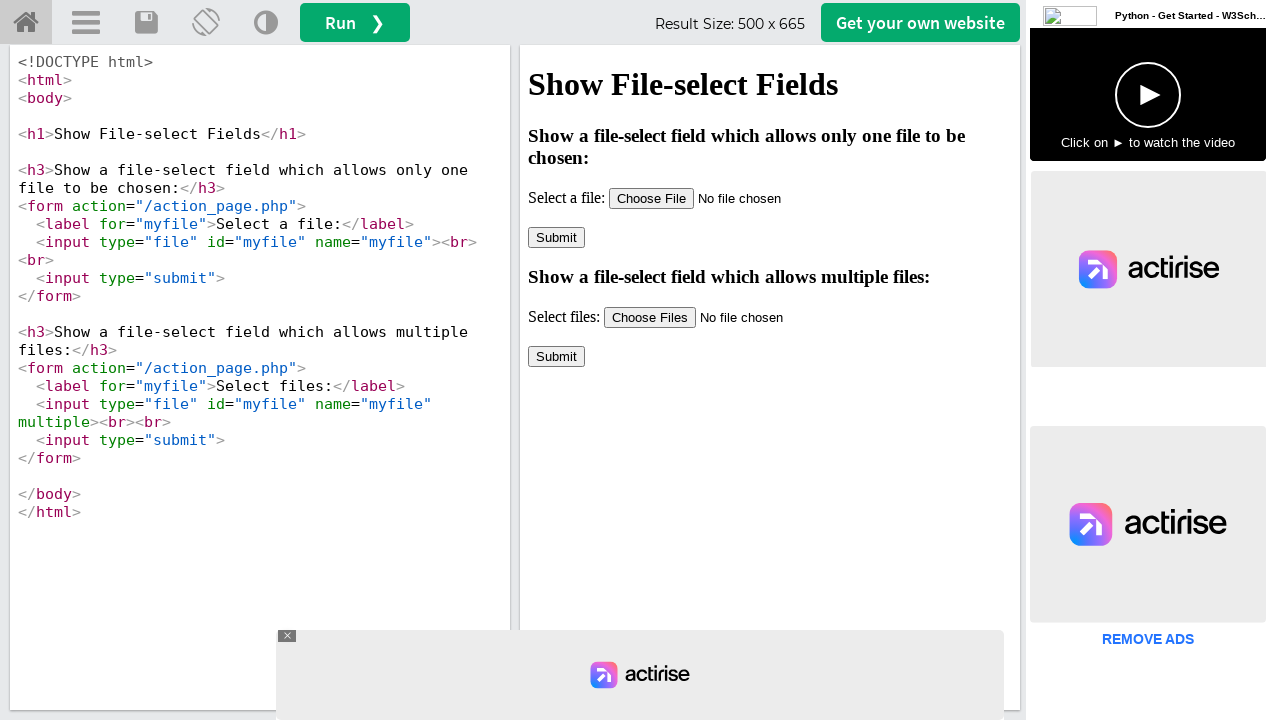

File input element became visible
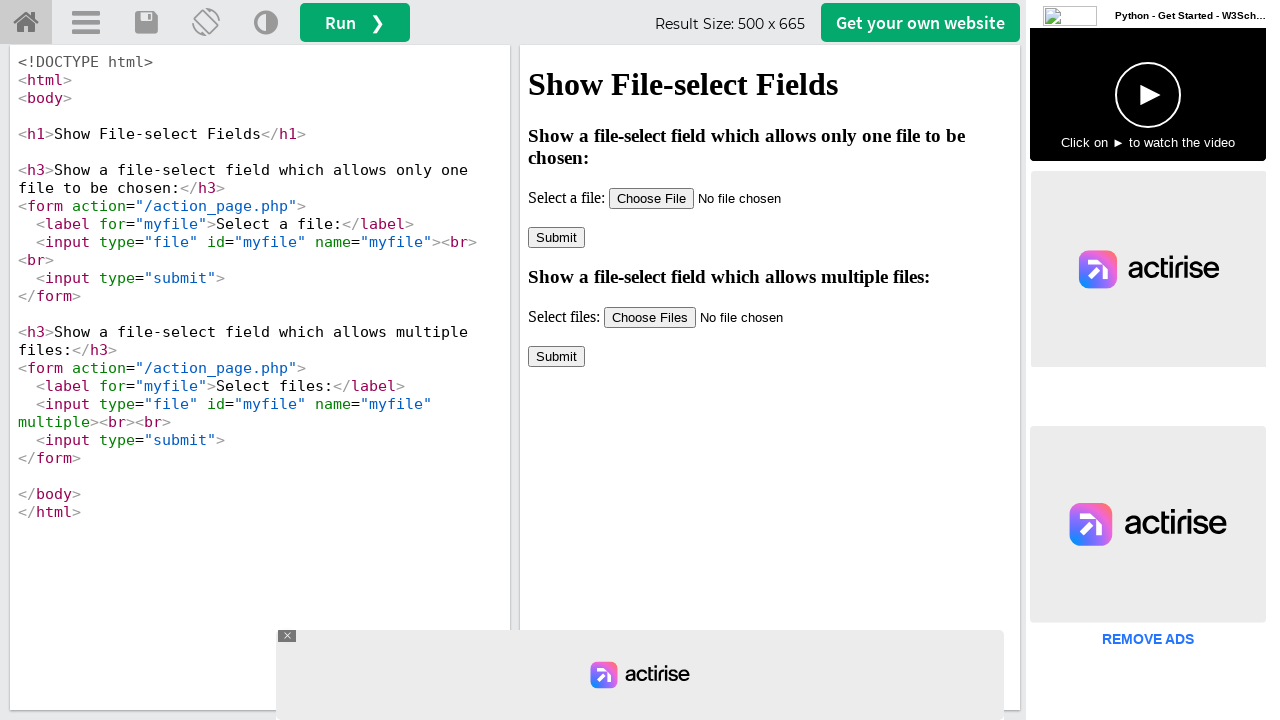

Located the file input element
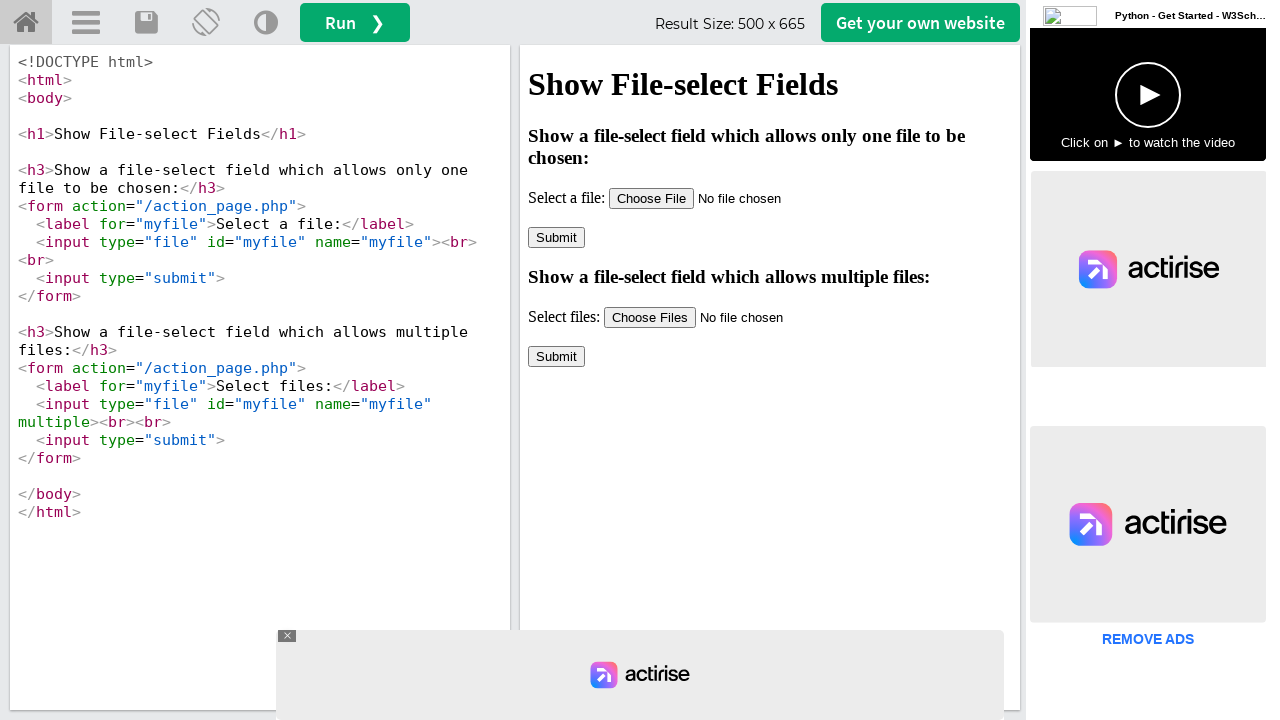

Verified file input element is enabled
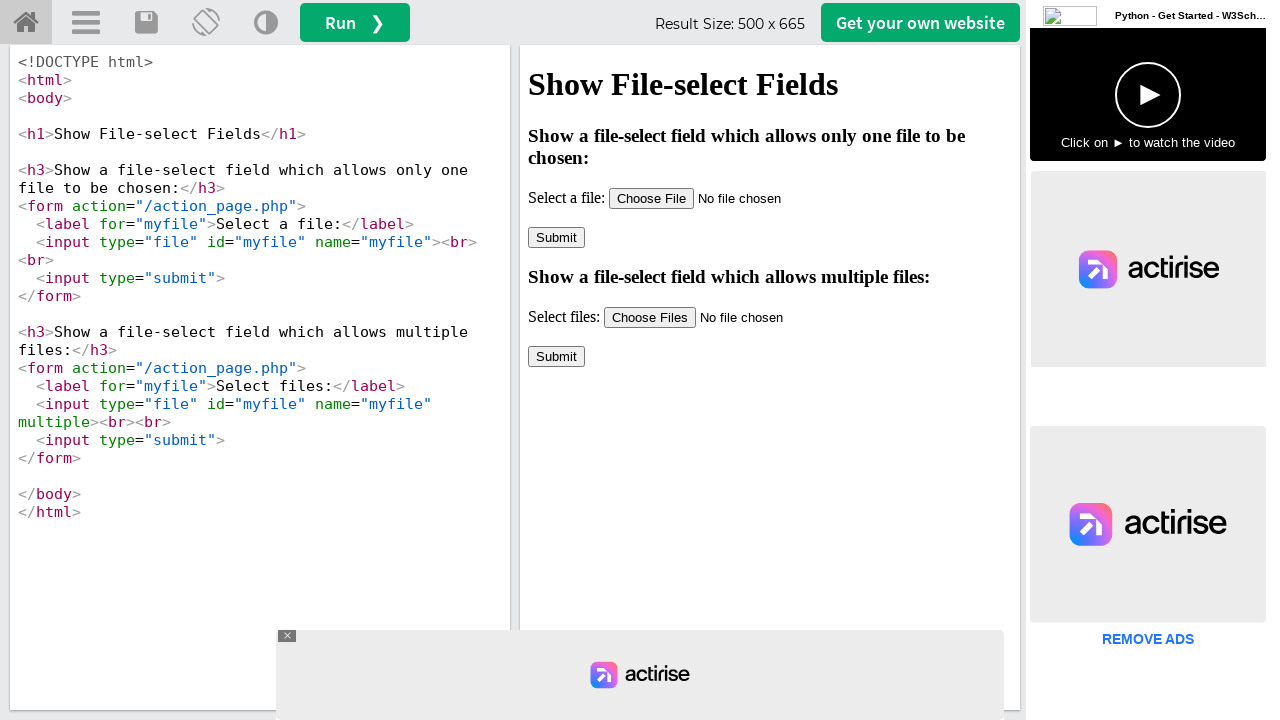

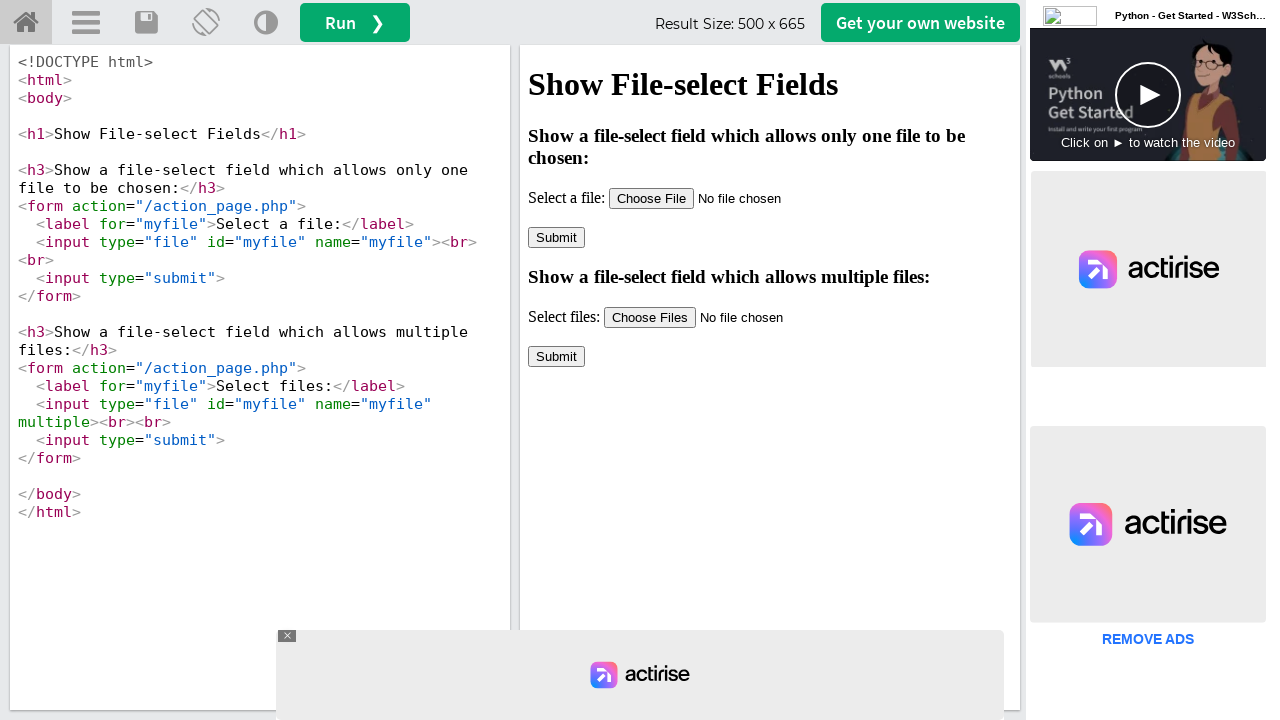